Opens GoDaddy.com and validates the page title and URL match expected values to verify the page loaded correctly.

Starting URL: https://www.godaddy.com/

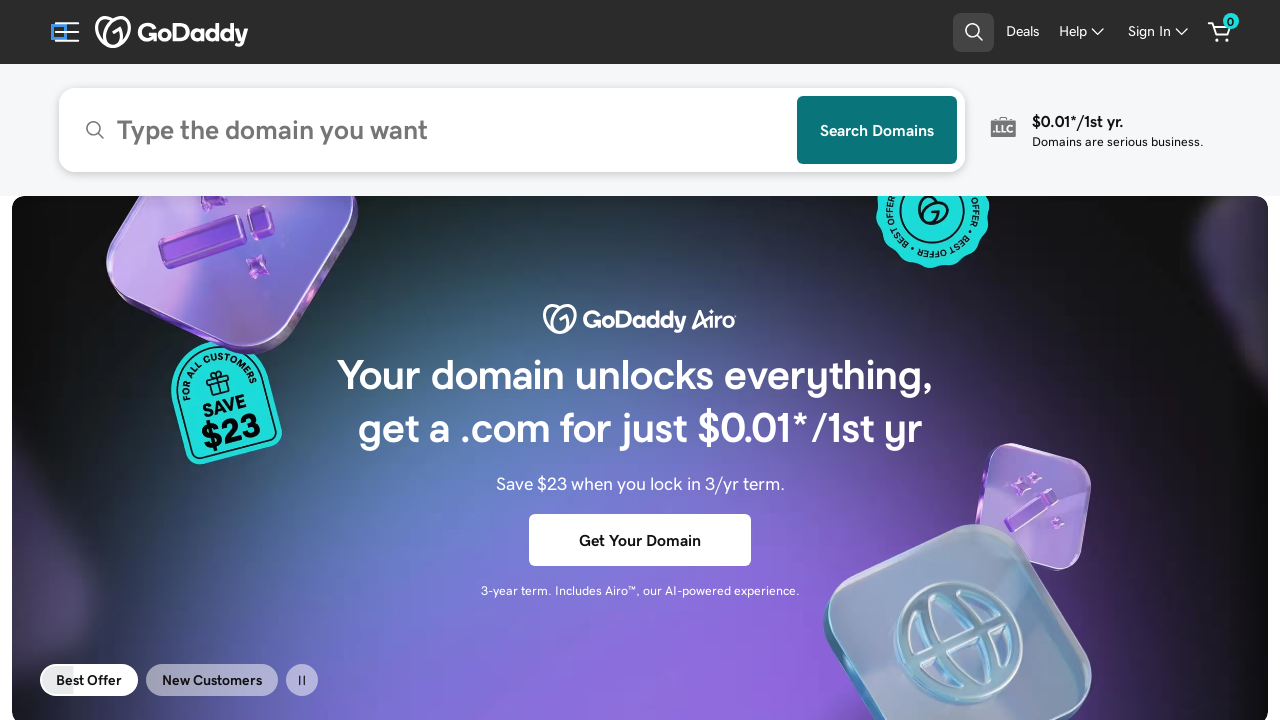

Waited for page to reach domcontentloaded state
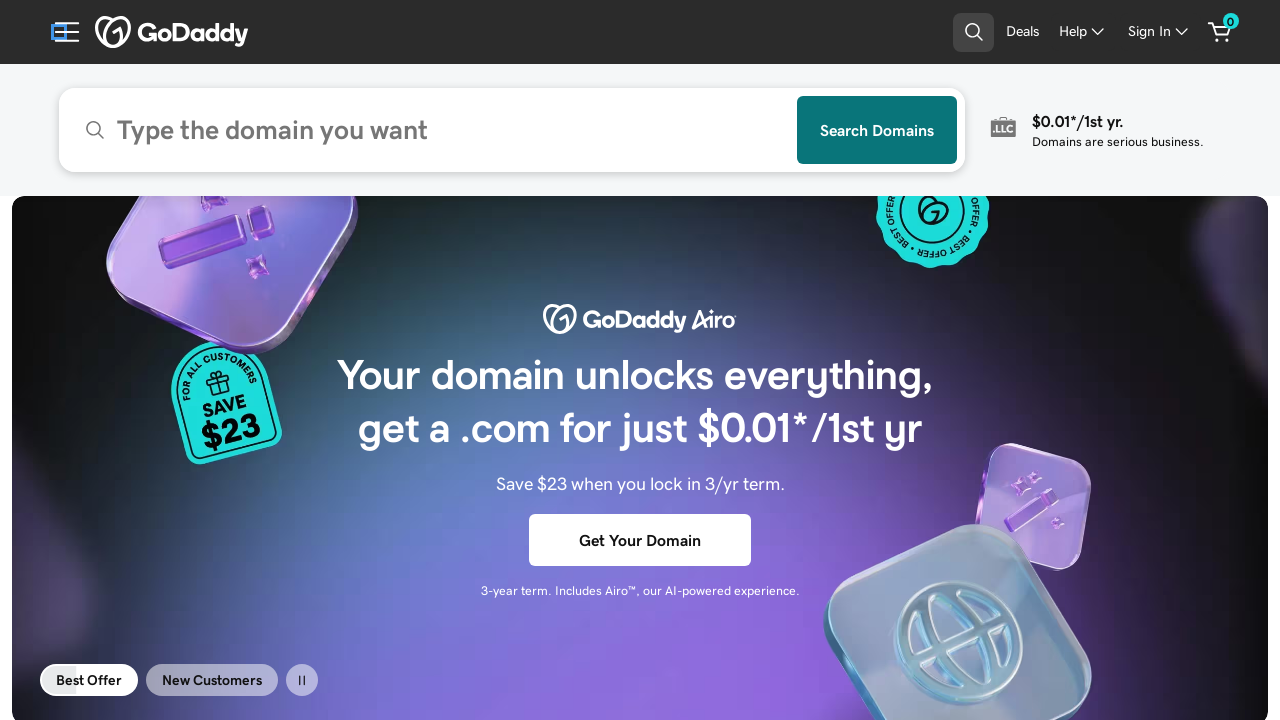

Retrieved page title
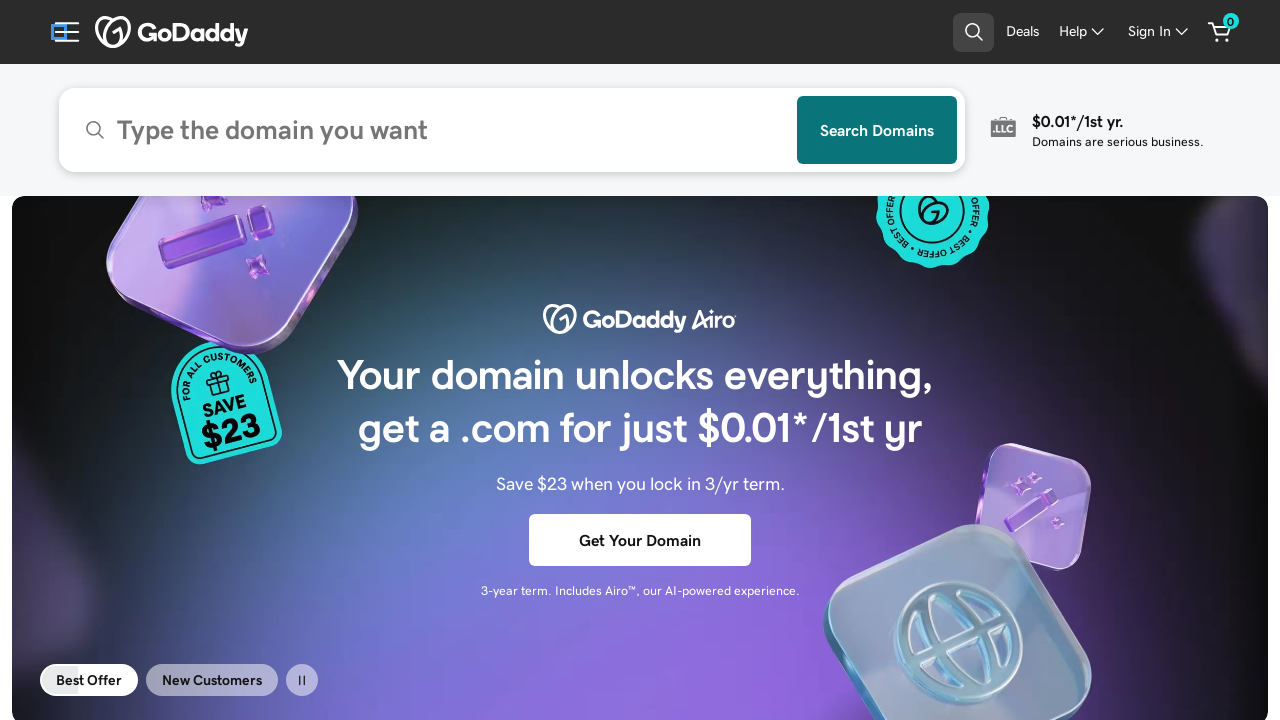

Validated page title - Expected: 'Domain Names, Websites, Hosting & Online Marketing Tools - GoDaddy', Got: 'GoDaddy Official Site: Get a Domain & Launch Your Website.'
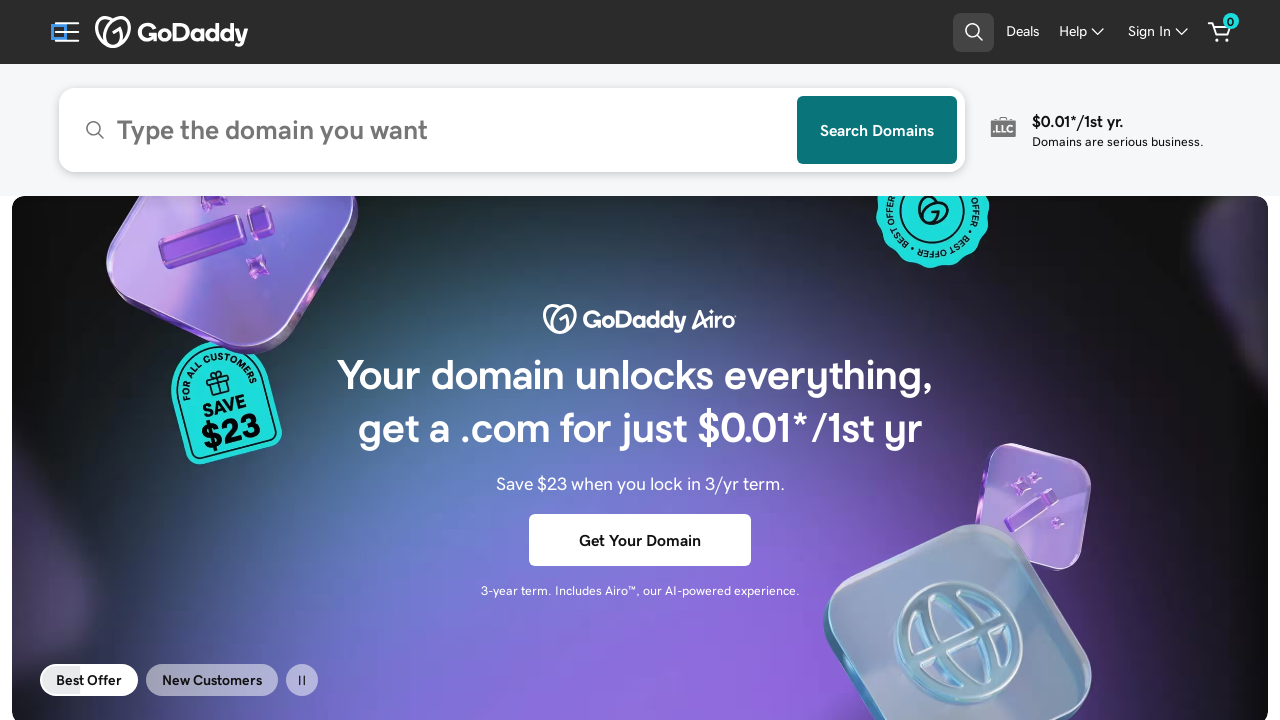

Retrieved current page URL
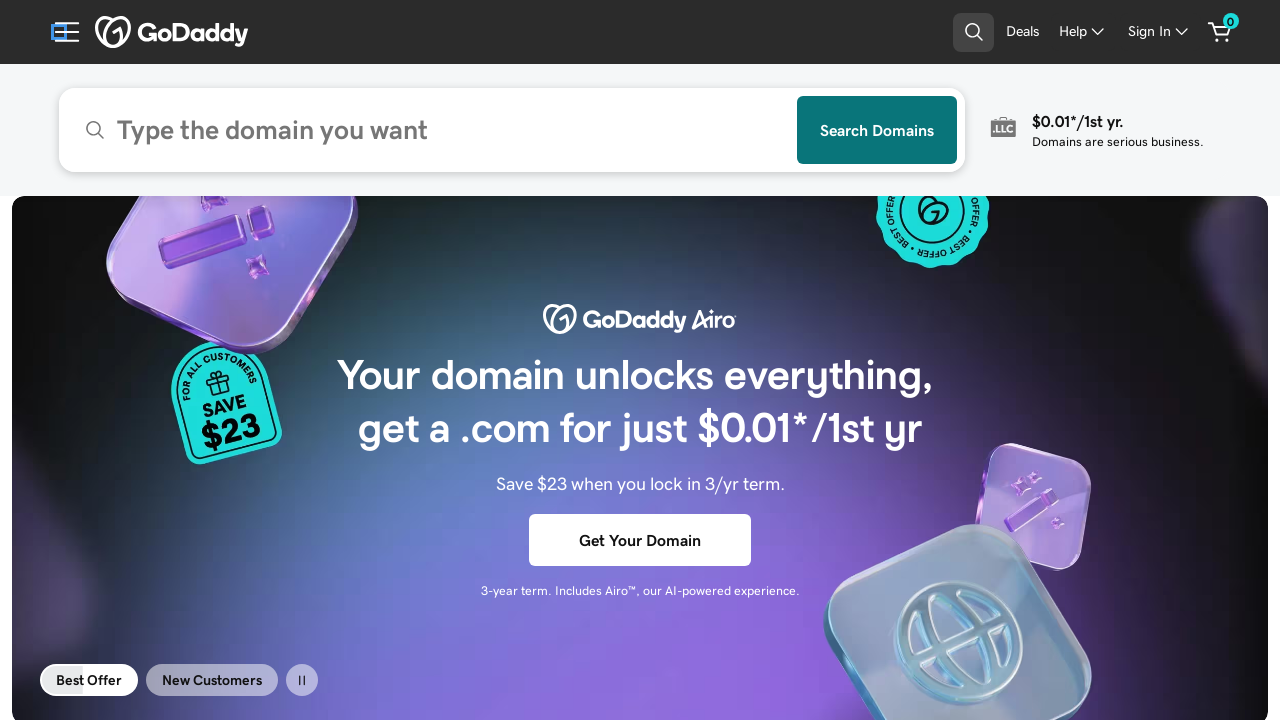

Validated page URL - Expected: 'https://www.godaddy.com/', Got: 'https://www.godaddy.com/'
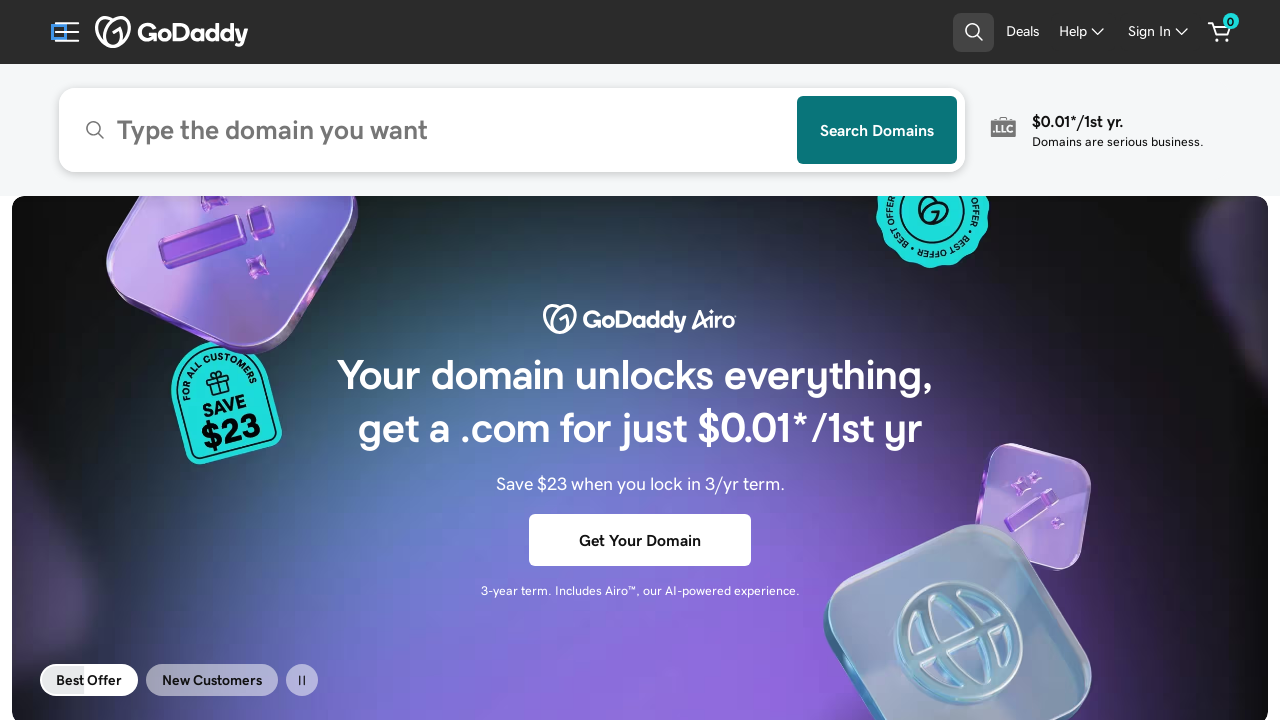

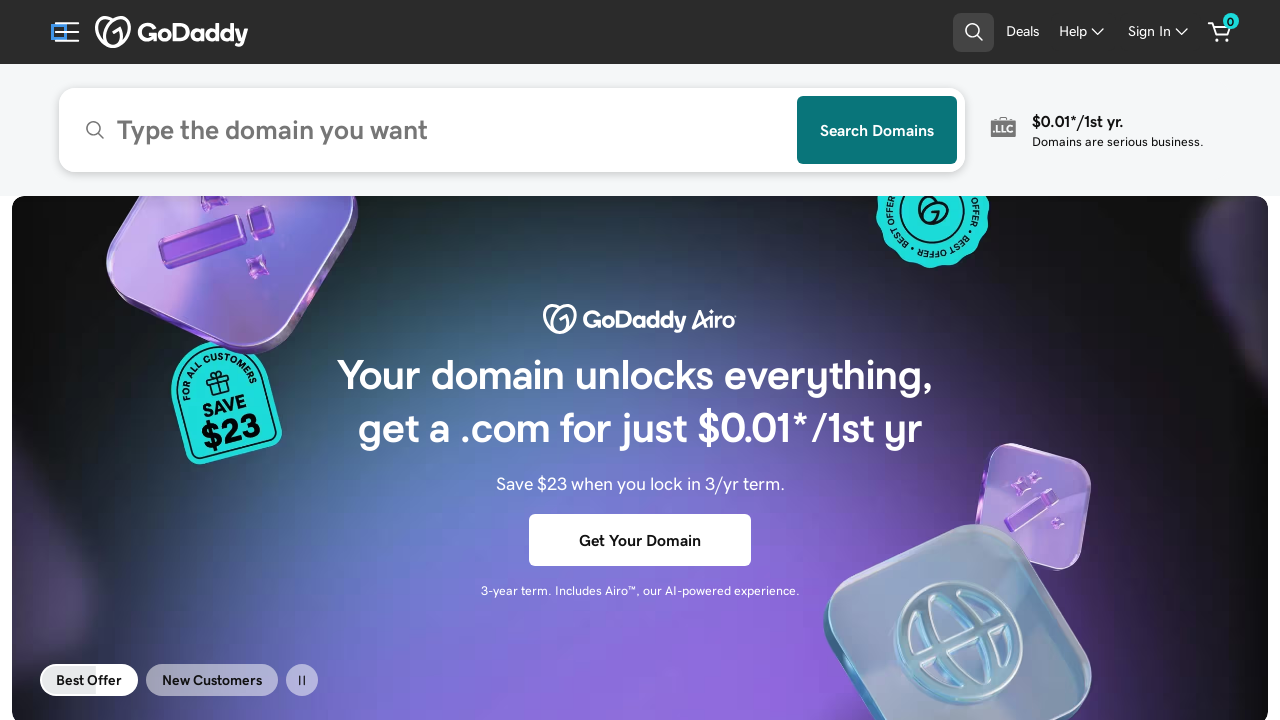